Tests JavaScript alert handling by triggering different types of alerts (simple, confirm, prompt) and interacting with them

Starting URL: http://the-internet.herokuapp.com/javascript_alerts

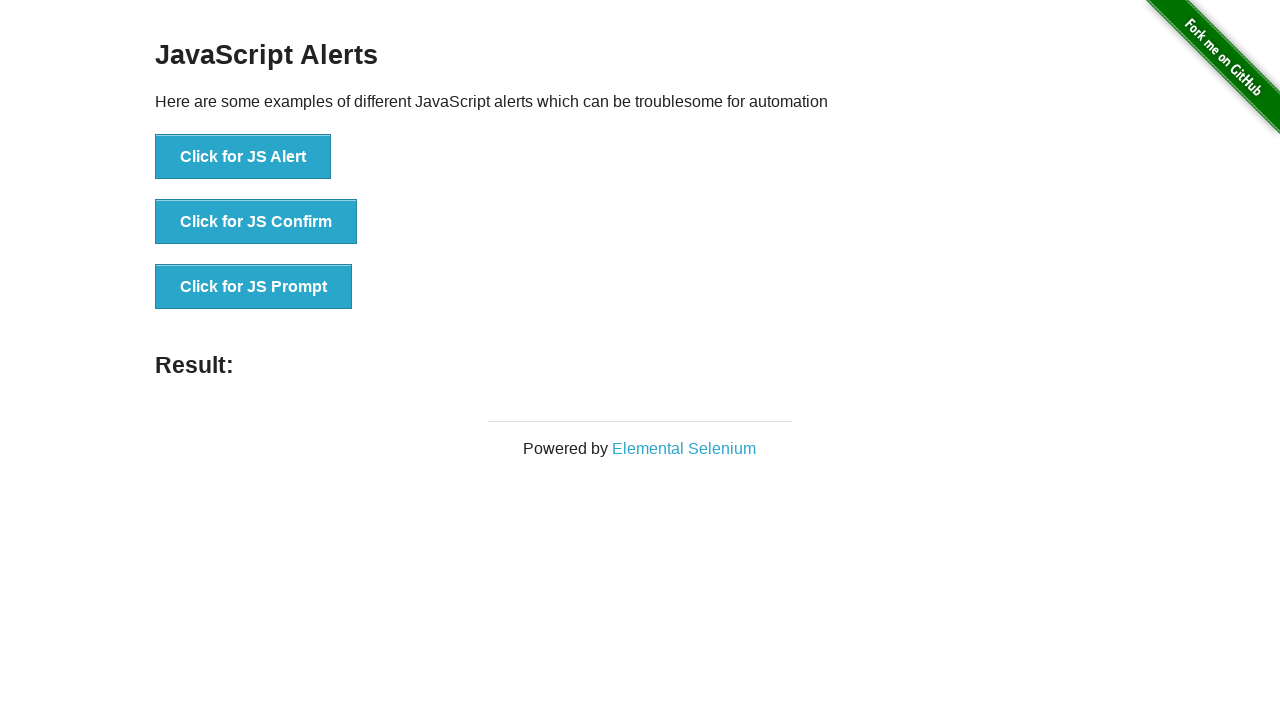

Triggered simple JavaScript alert
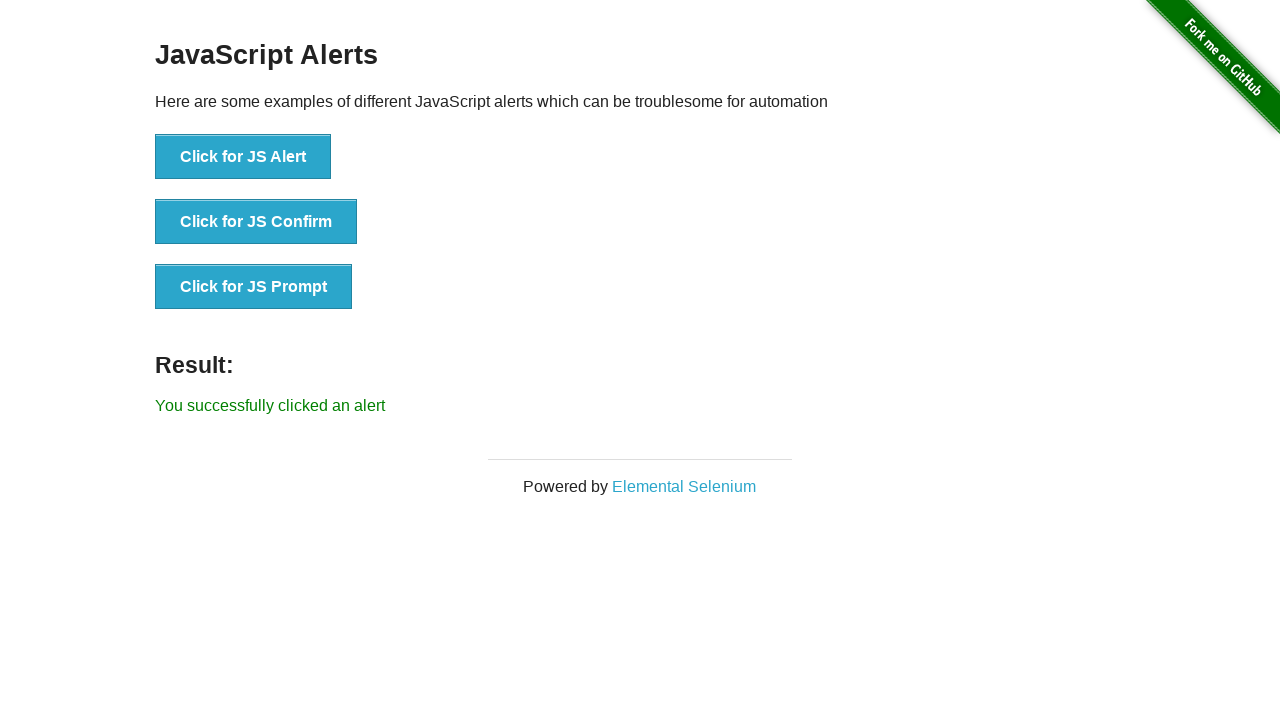

Set up dialog handler to accept simple alert
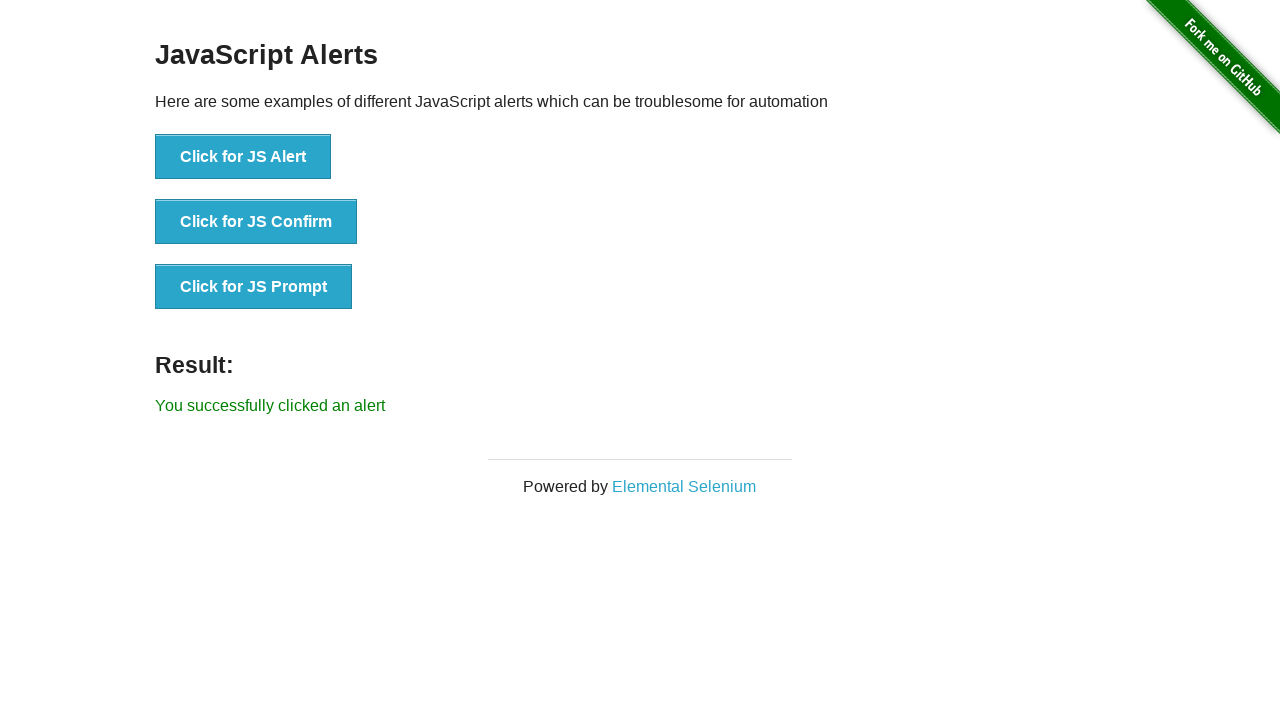

Waited for simple alert result to update
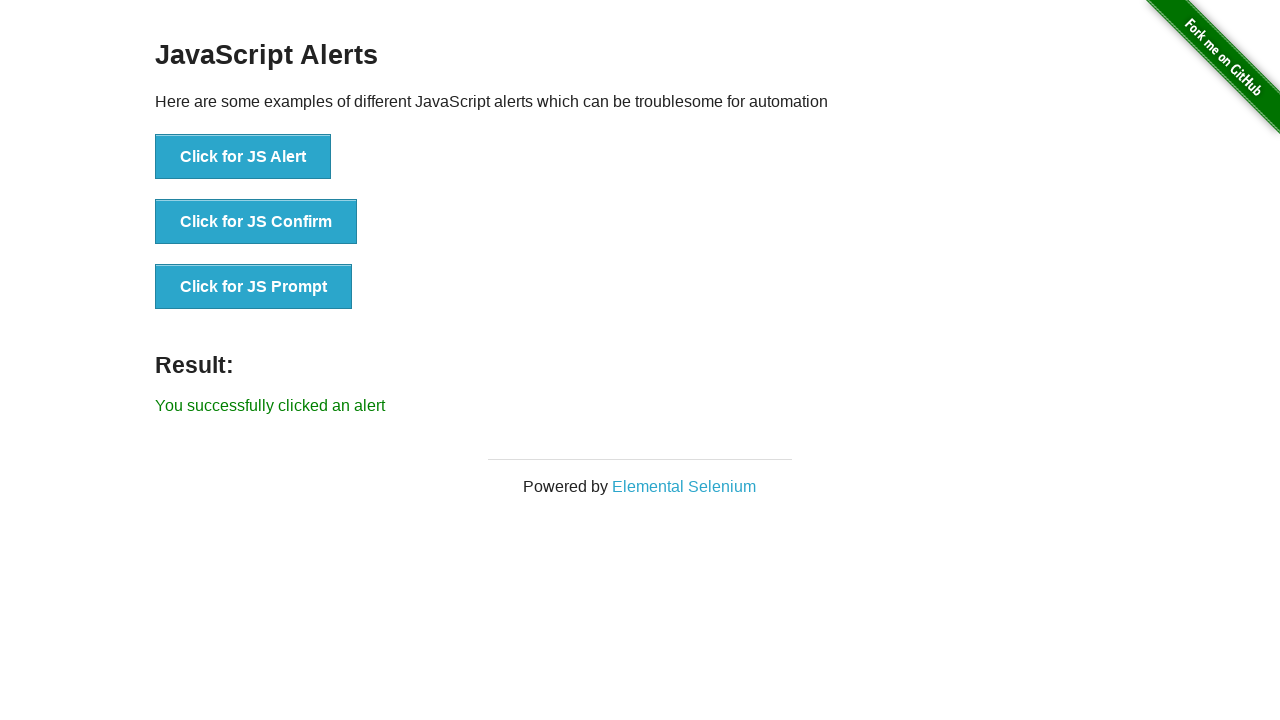

Triggered confirm JavaScript alert
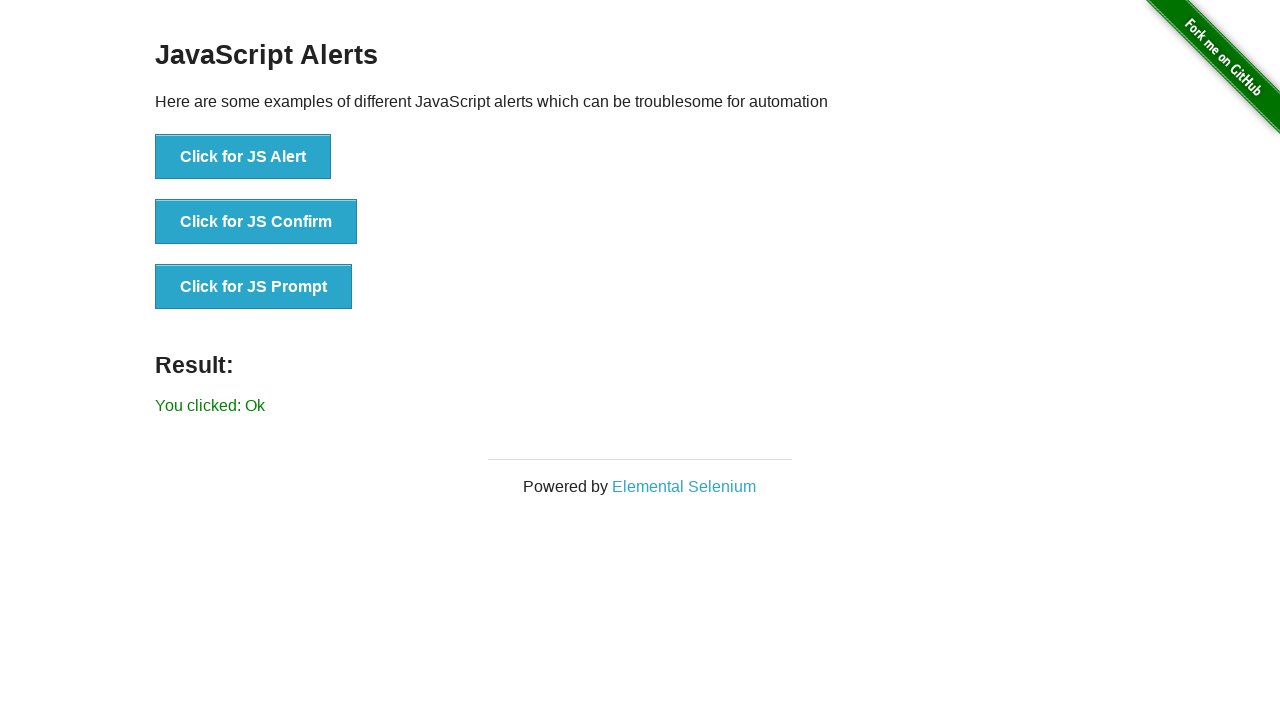

Set up dialog handler to accept confirm alert
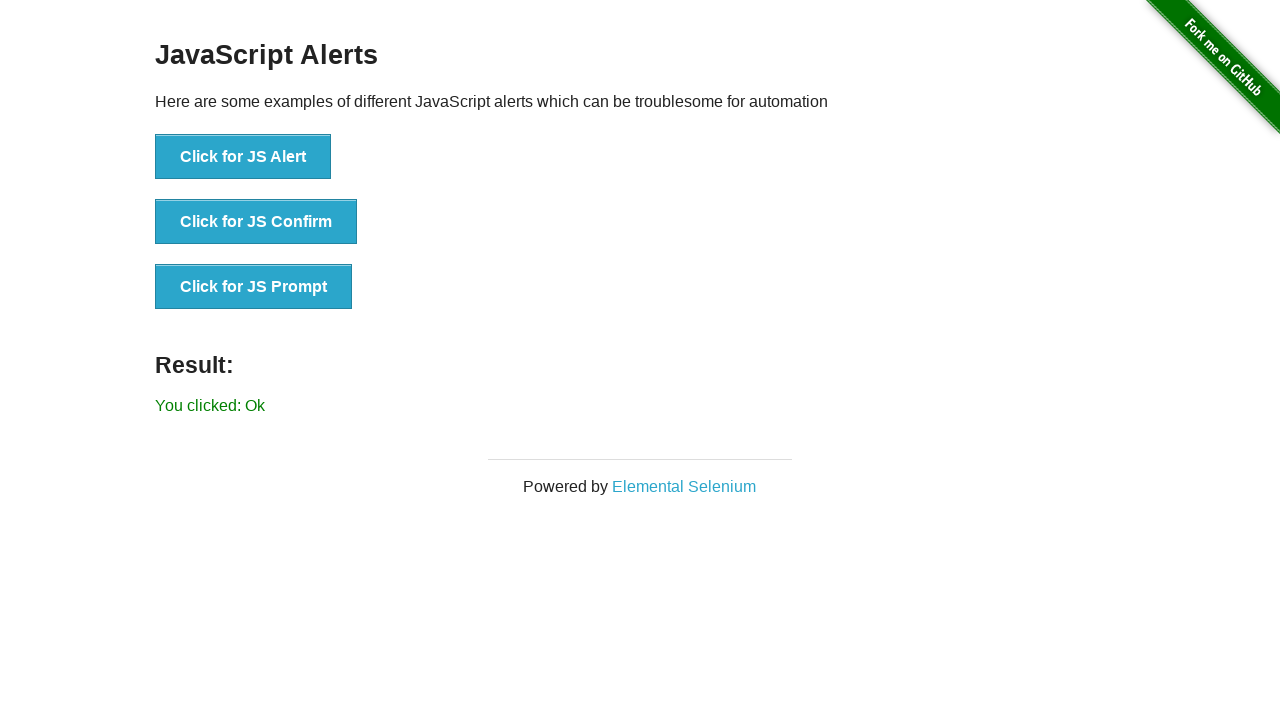

Waited for confirm alert result to update
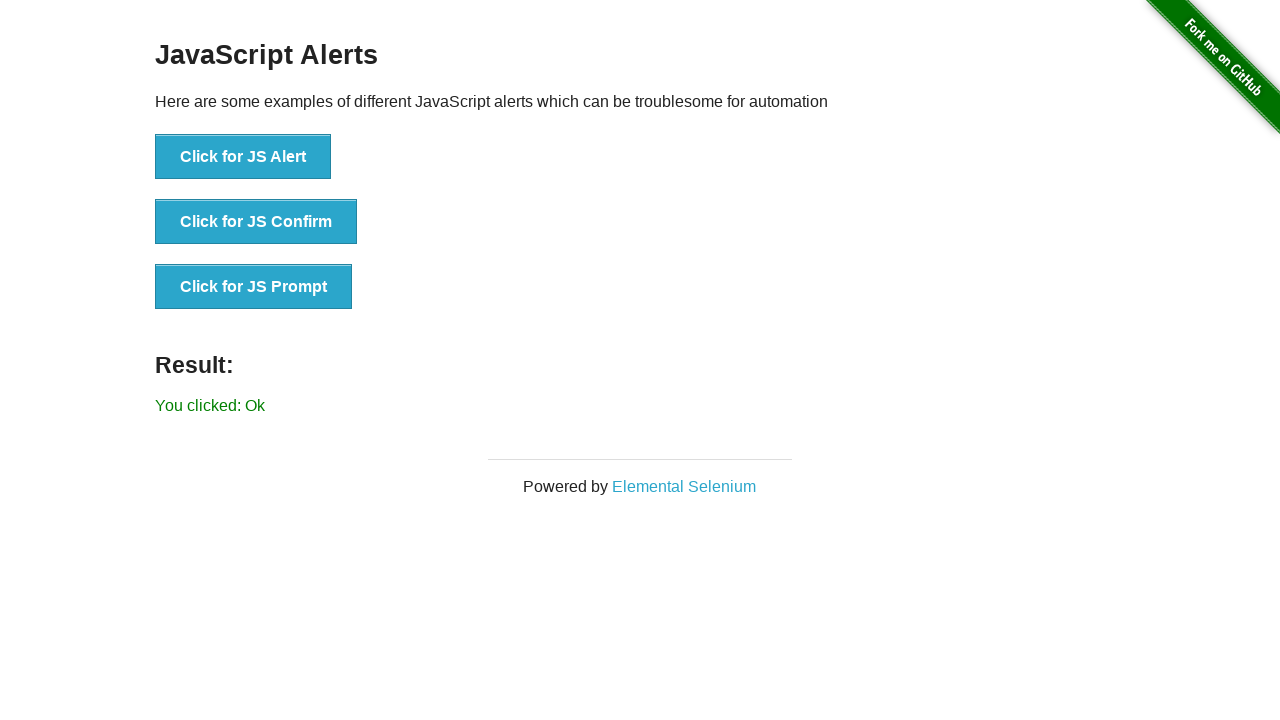

Set up dialog handler for prompt alert with text input
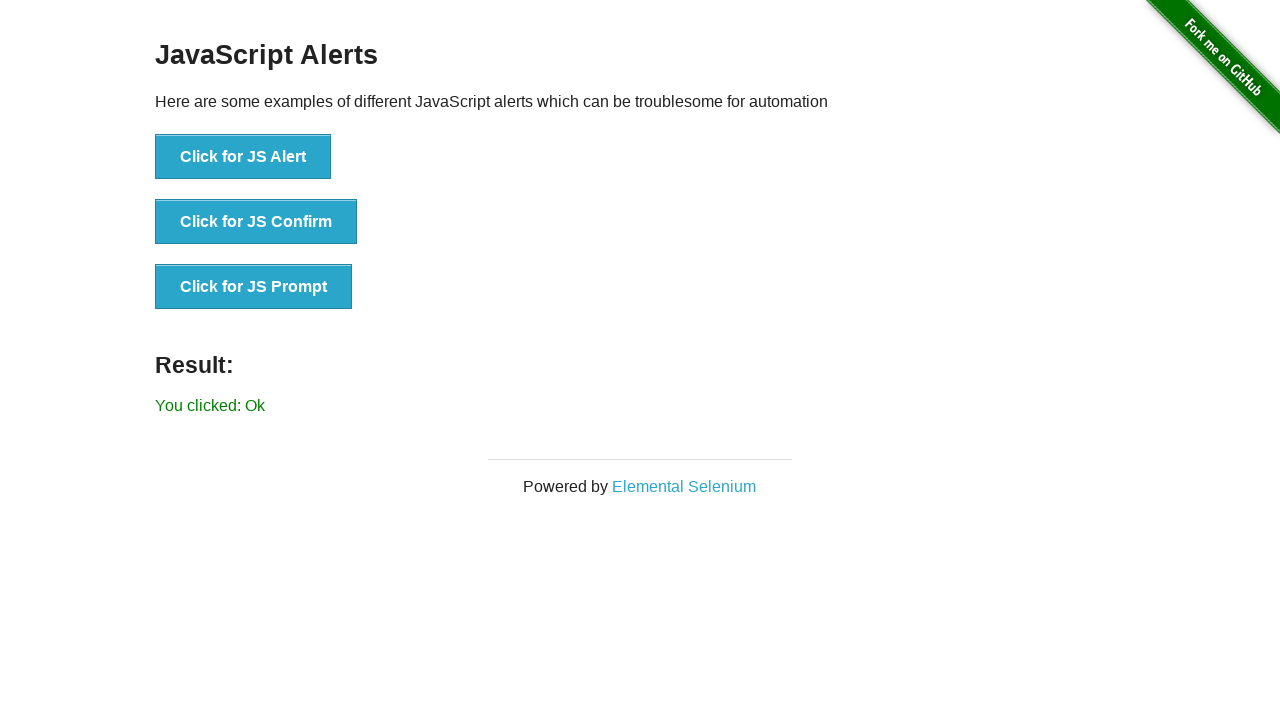

Triggered prompt JavaScript alert and accepted with text 'Hello deborah'
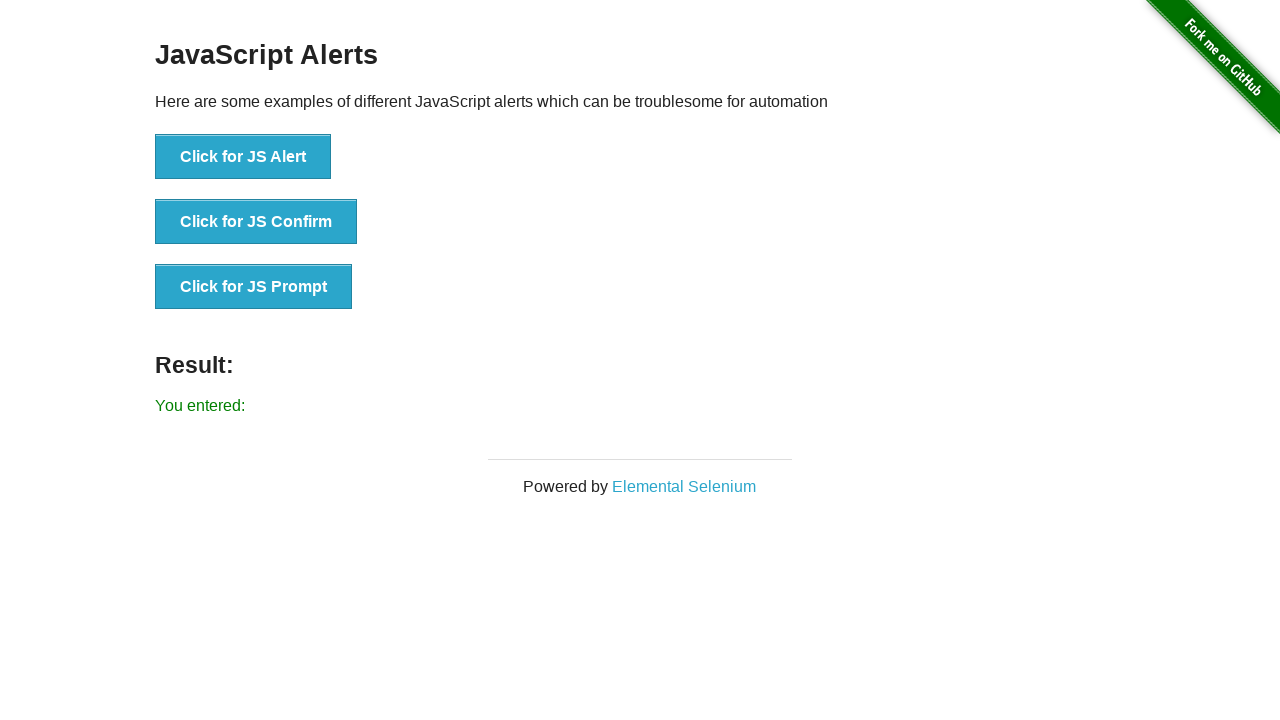

Waited for prompt alert result to update
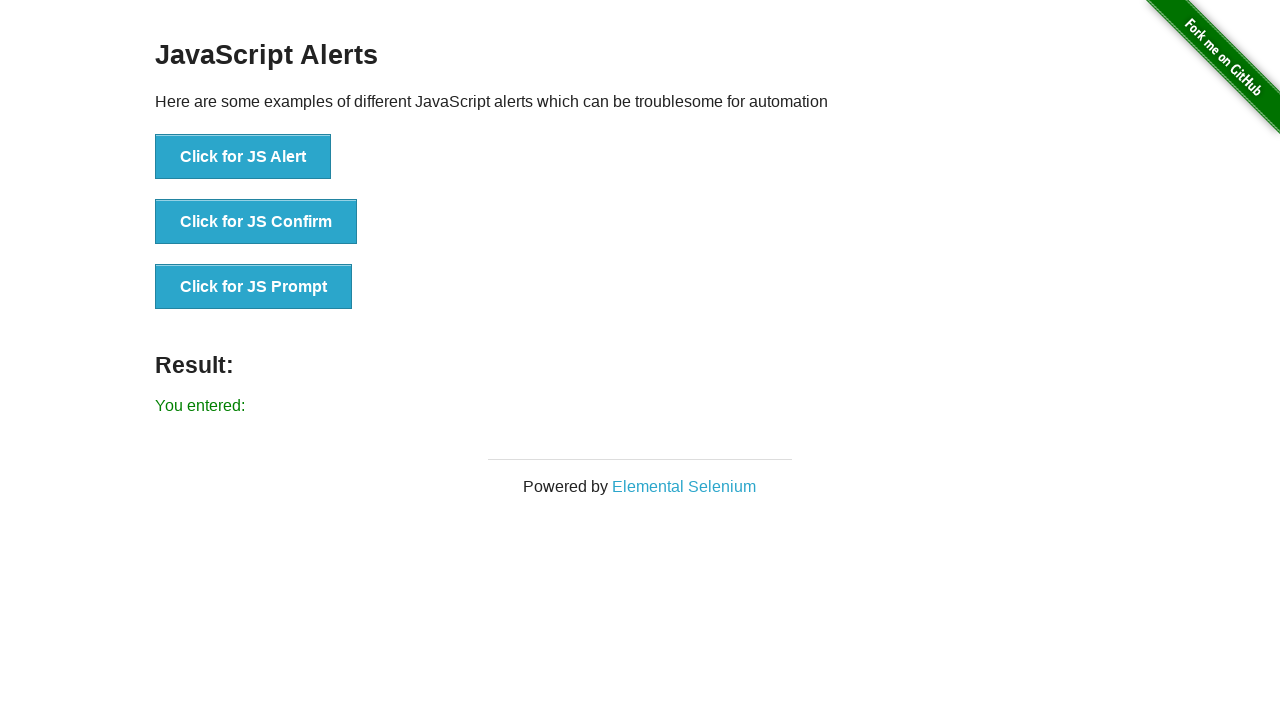

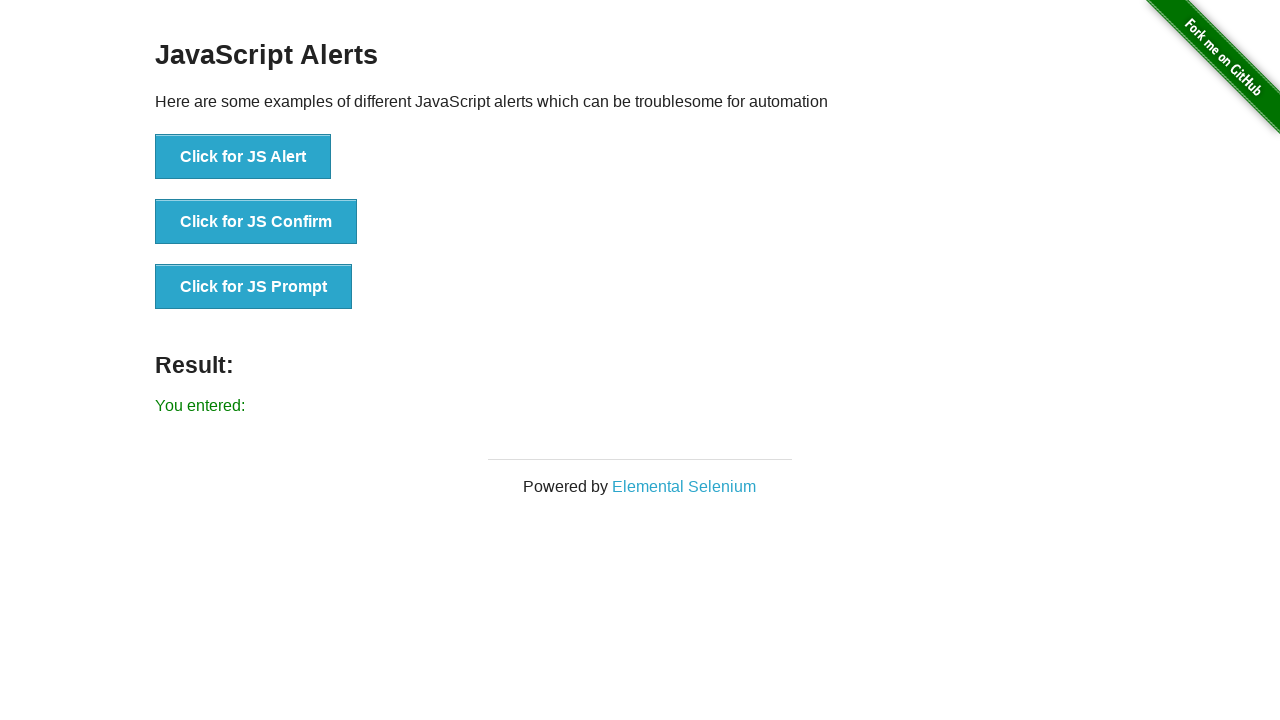